Tests clicking a link that opens a new tab, switching to that tab, and verifying the heading text on the new page is "Elemental Selenium"

Starting URL: https://the-internet.herokuapp.com/iframe

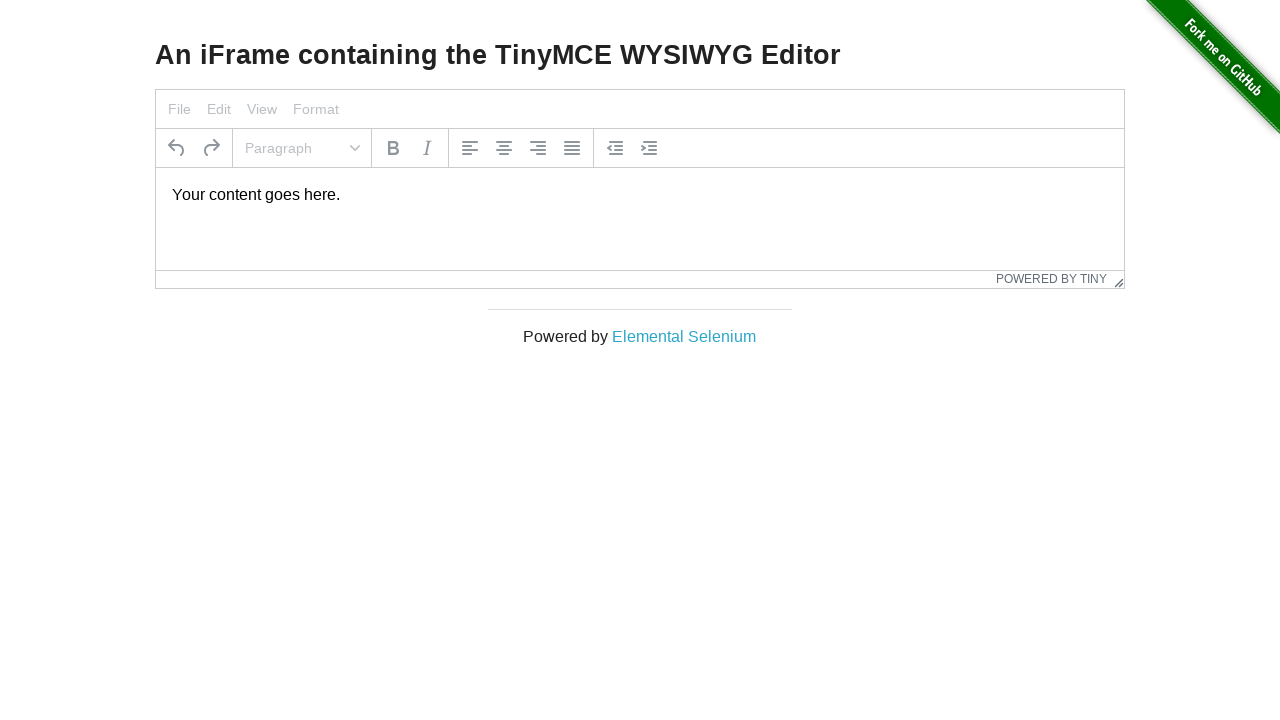

Clicked 'Elemental Selenium' link which opened a new tab at (684, 336) on text=Elemental Selenium
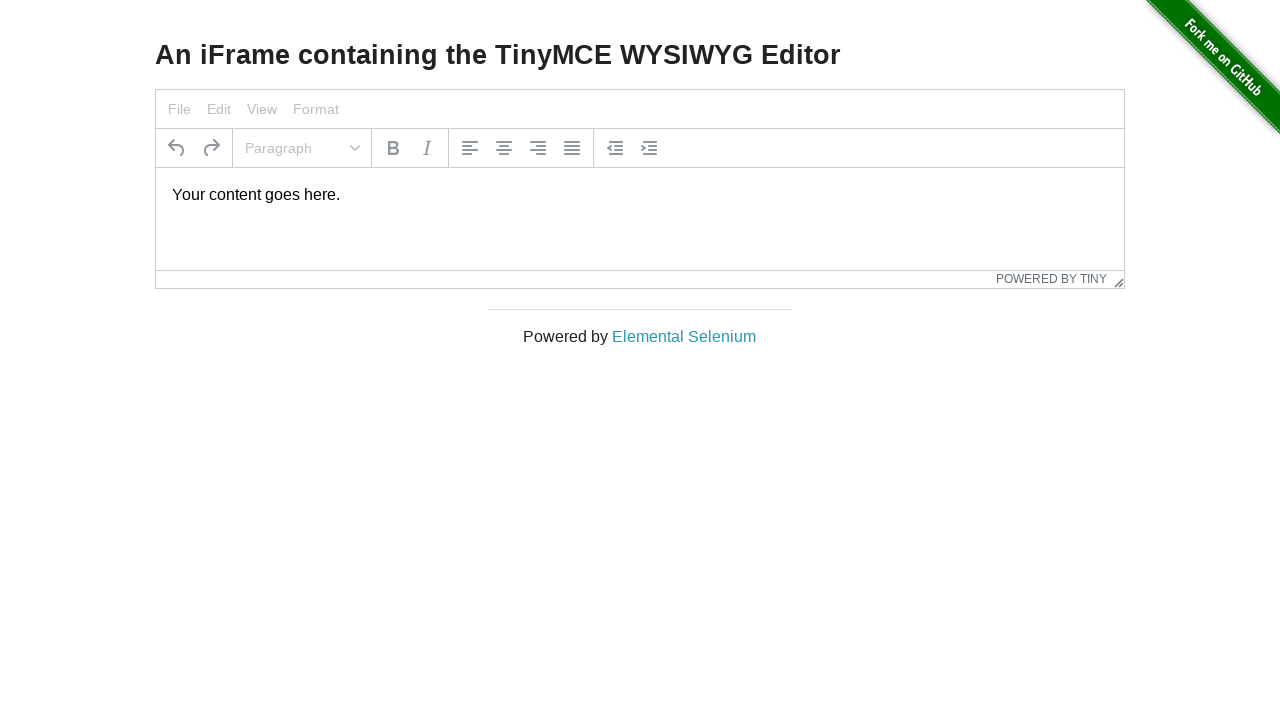

Captured new page object from opened tab
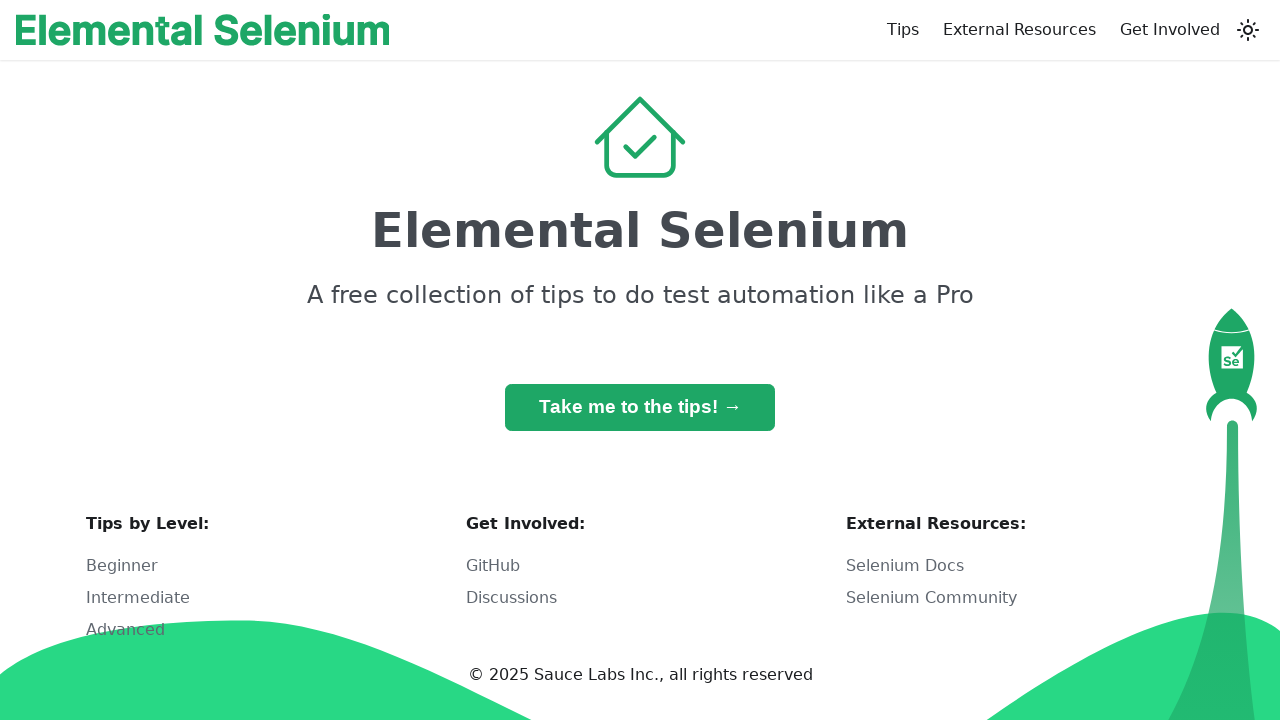

New page finished loading
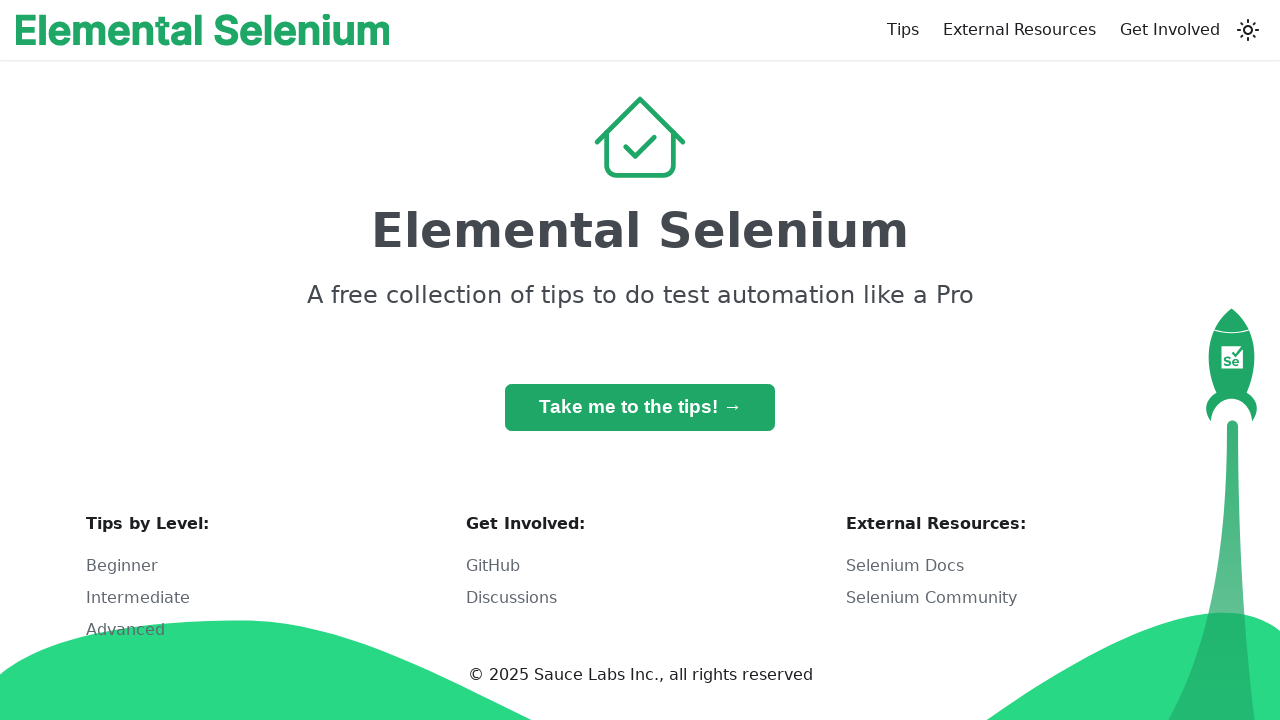

H1 heading became visible on new page
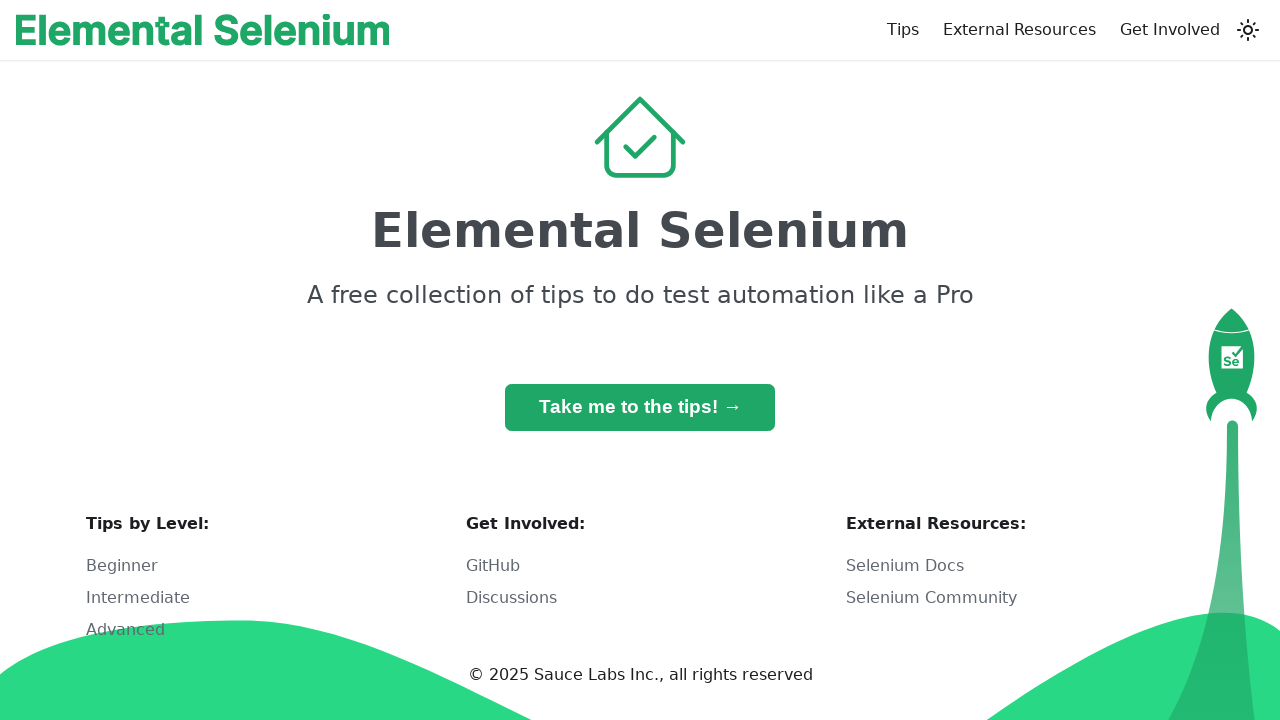

Verified heading text contains 'Elemental Selenium'
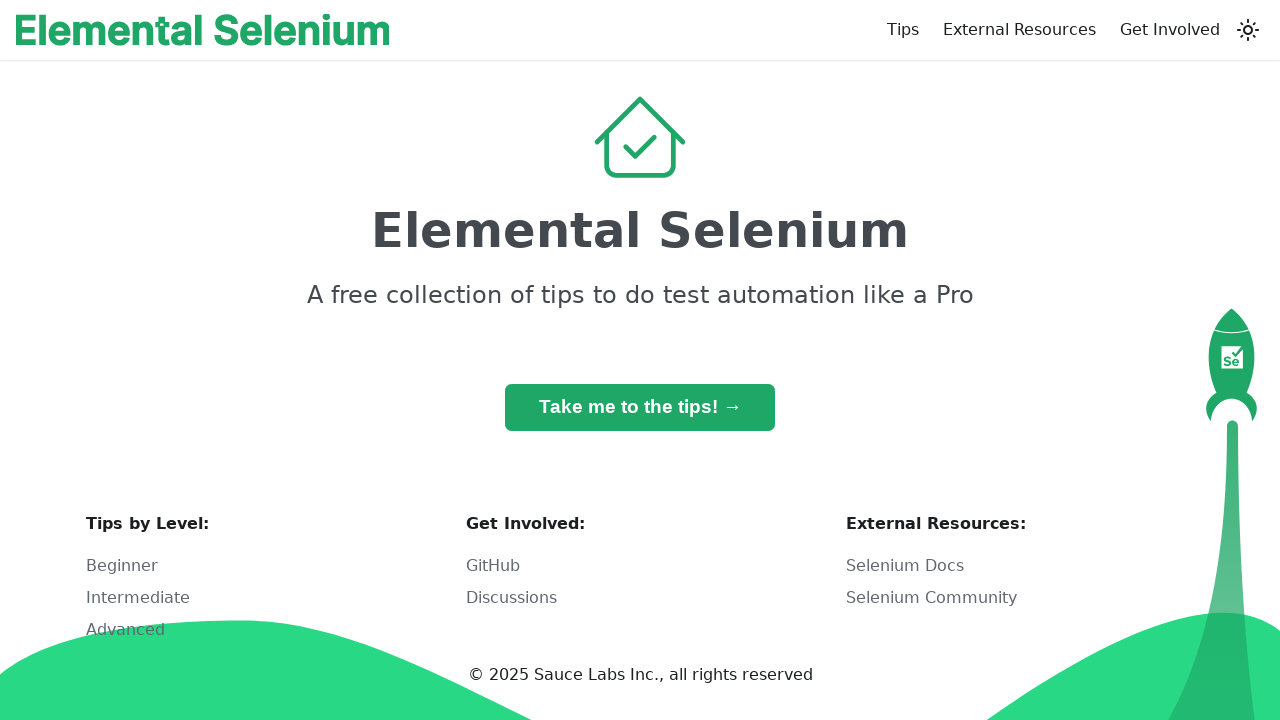

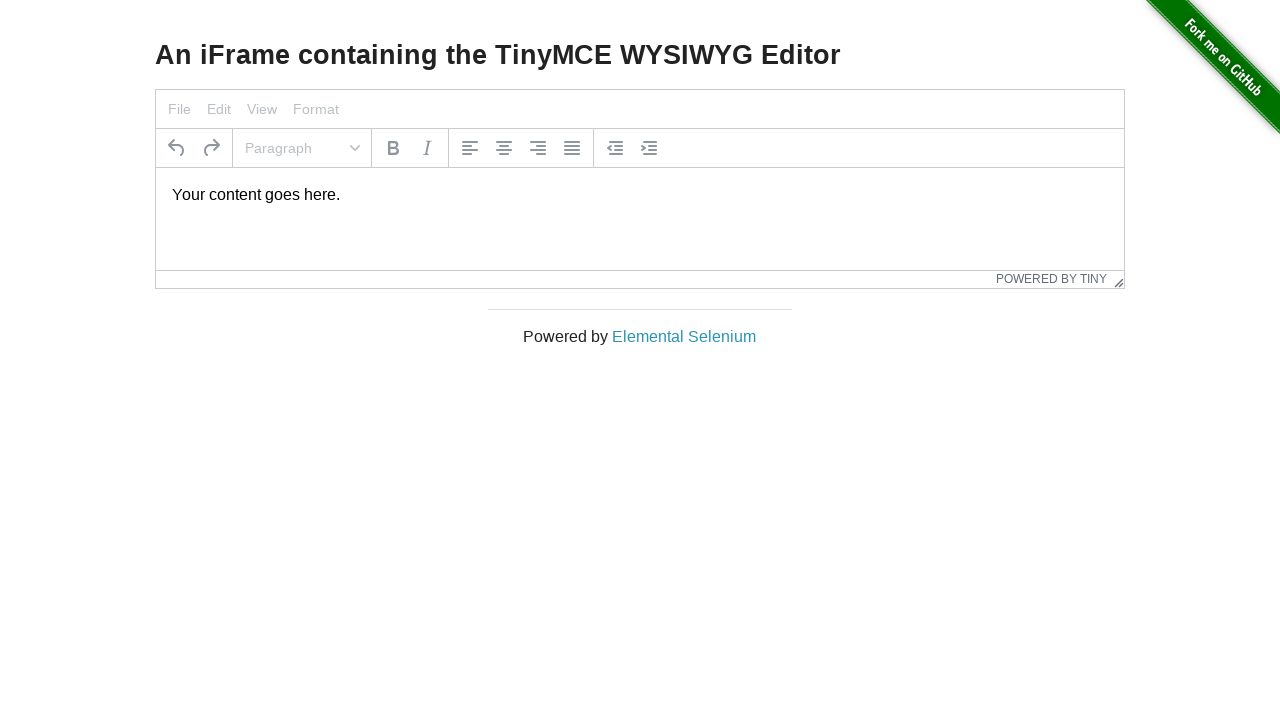